Tests context menu functionality by right-clicking on a specific area and handling the resulting alert dialog

Starting URL: http://the-internet.herokuapp.com/

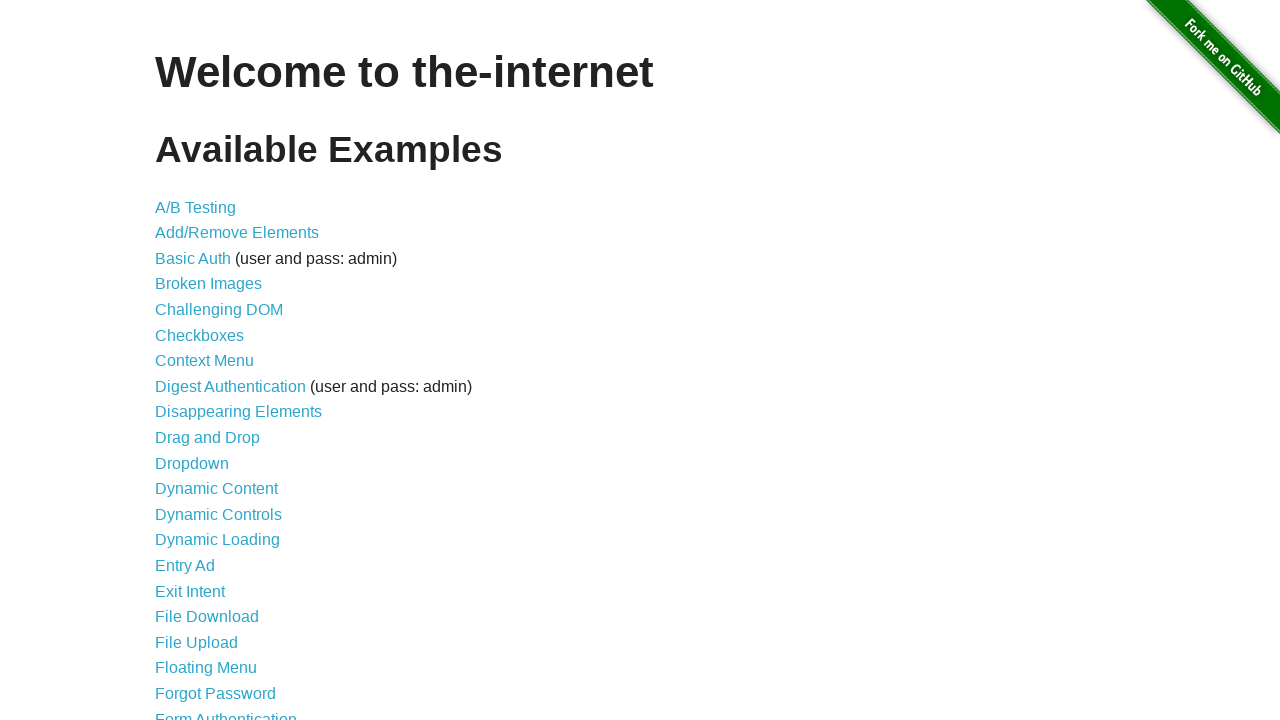

Clicked on 'Context Menu' link to navigate to context menu page at (204, 361) on text=Context Menu
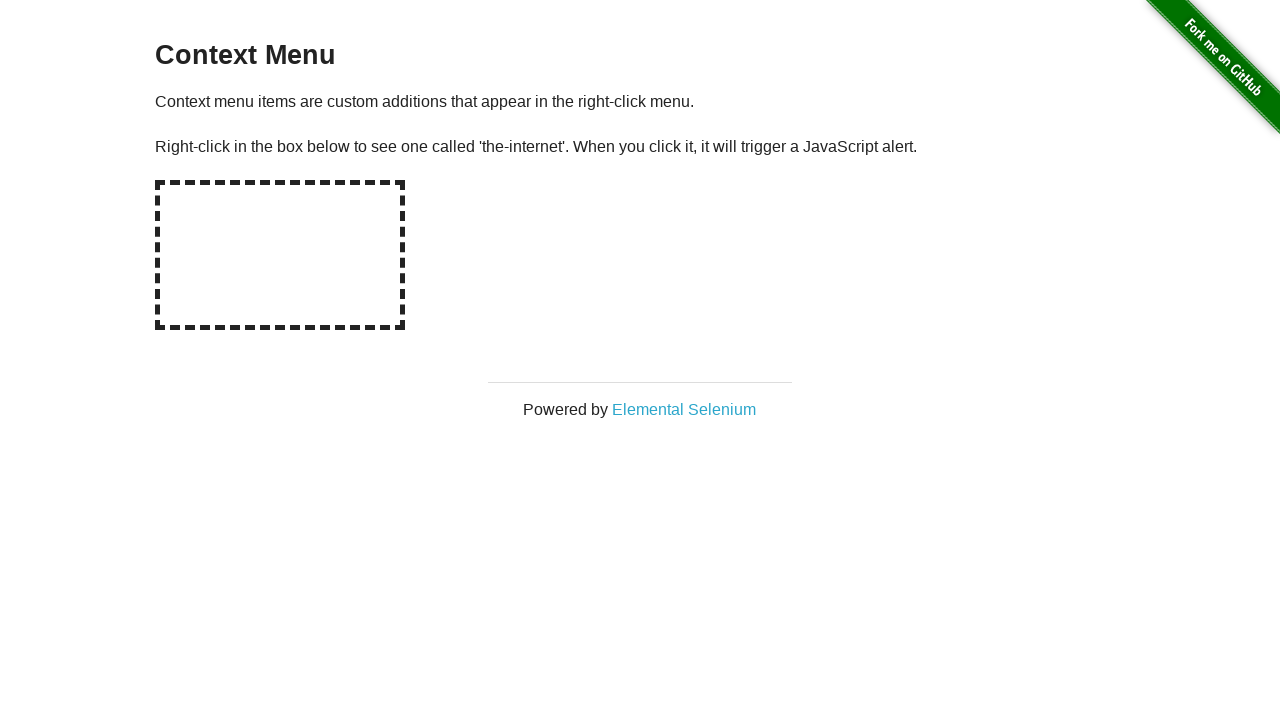

Context Menu page loaded and heading verified
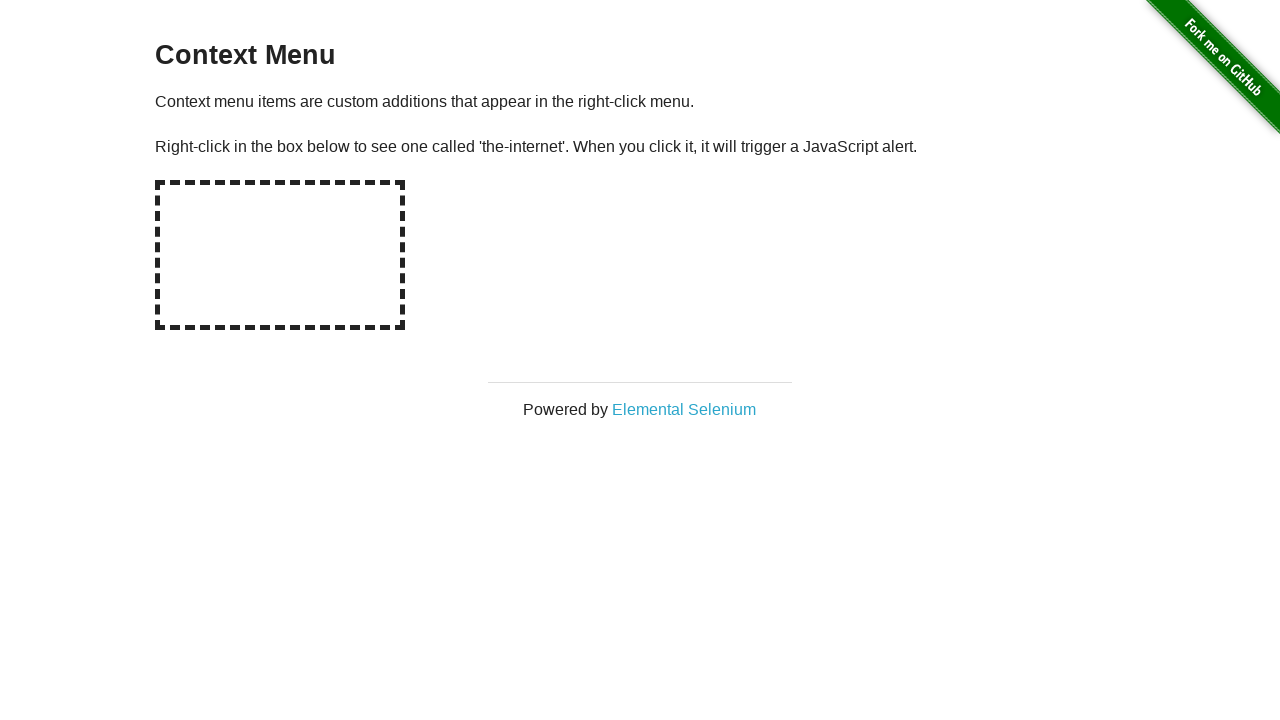

Right-clicked on the hot-spot box to trigger context menu at (280, 255) on #hot-spot
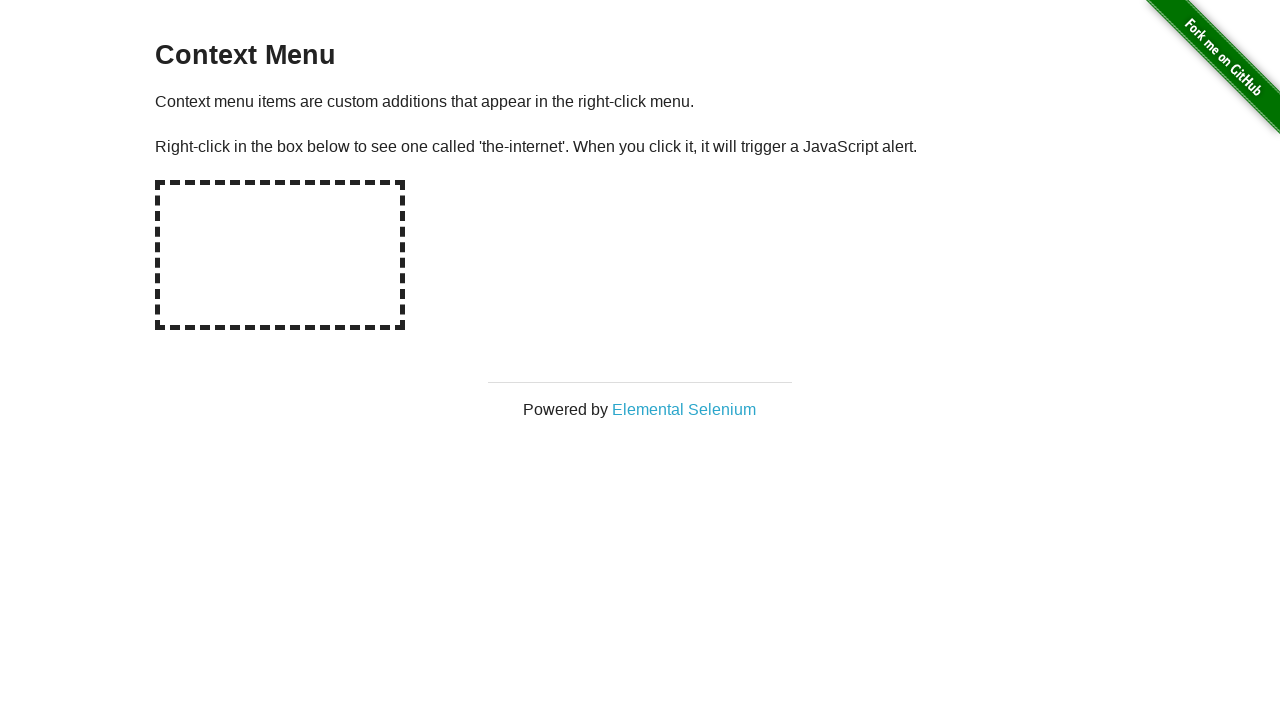

Alert dialog handler registered and dialog accepted
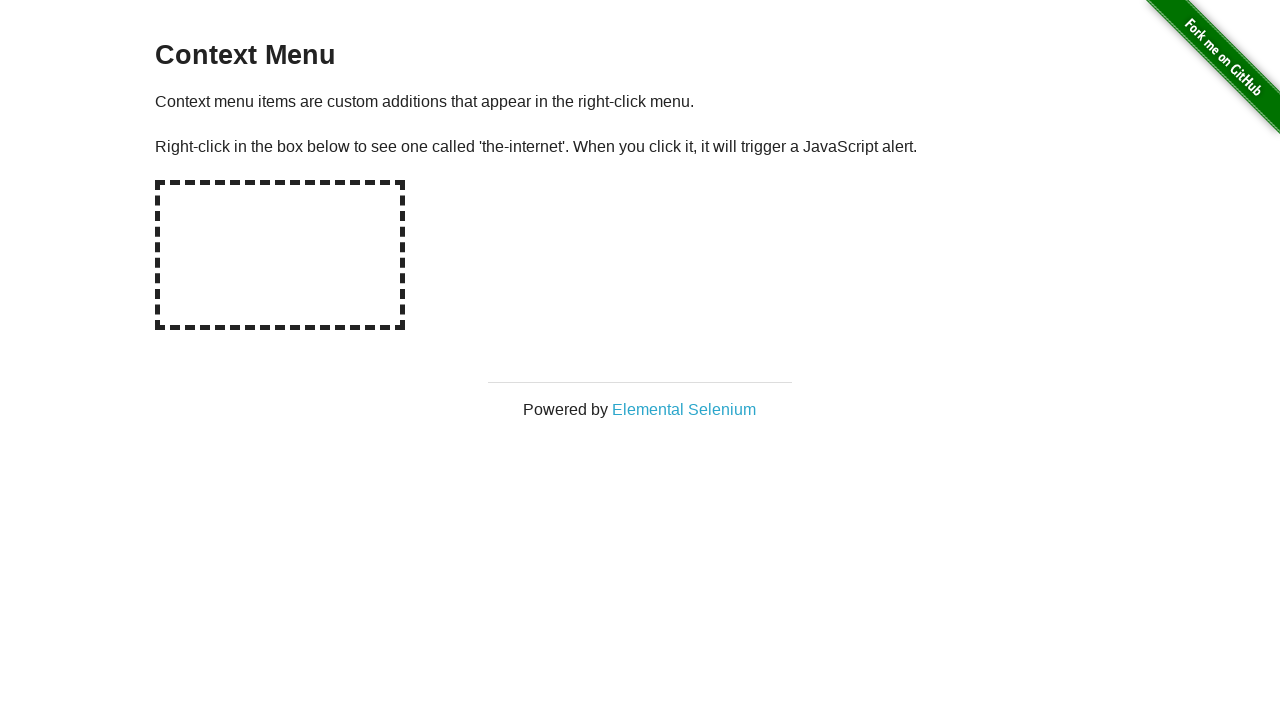

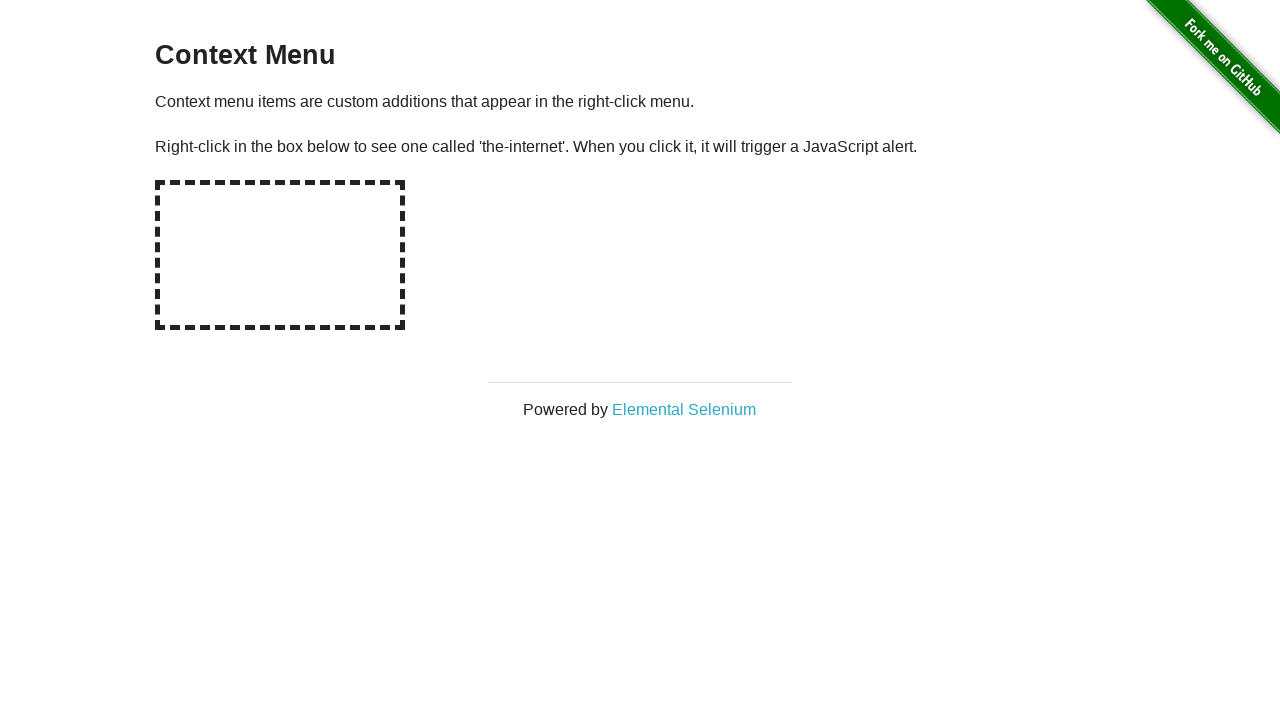